Tests key press functionality by sending a key press to an input field and verifying the result is displayed

Starting URL: https://the-internet.herokuapp.com/key_presses

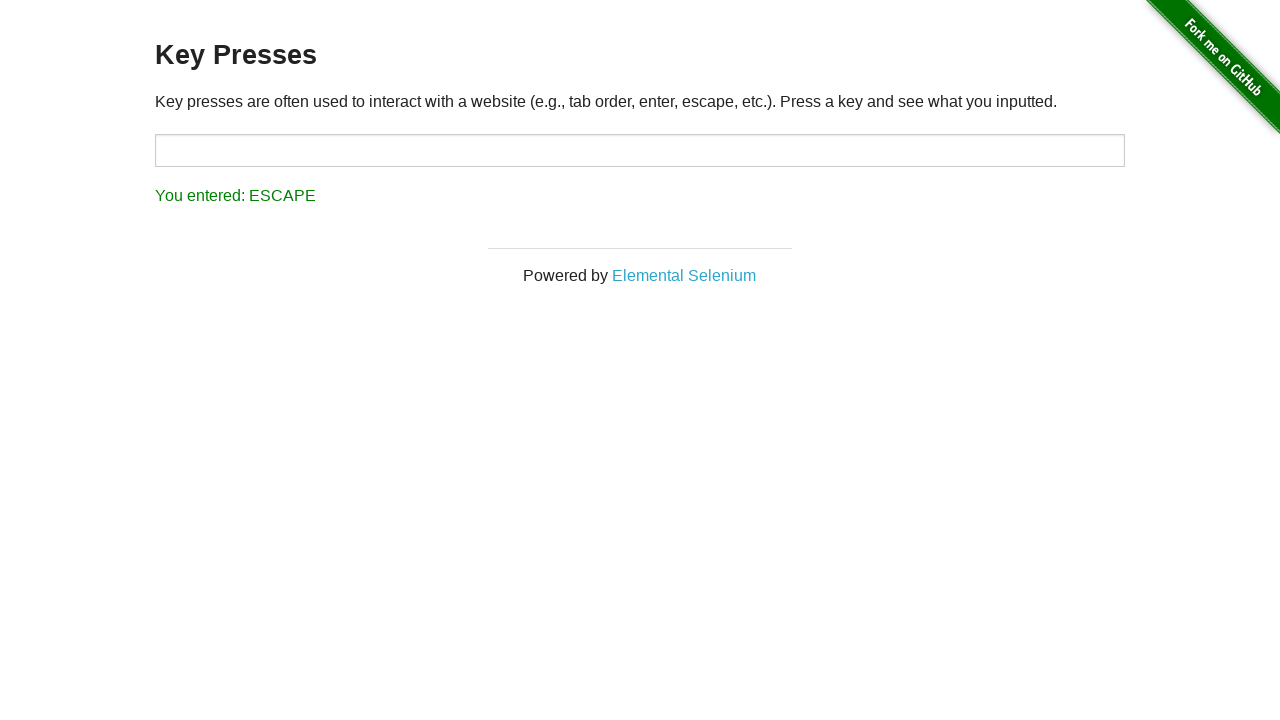

Sent ALT key press to target input field on xpath=//input[@id='target']
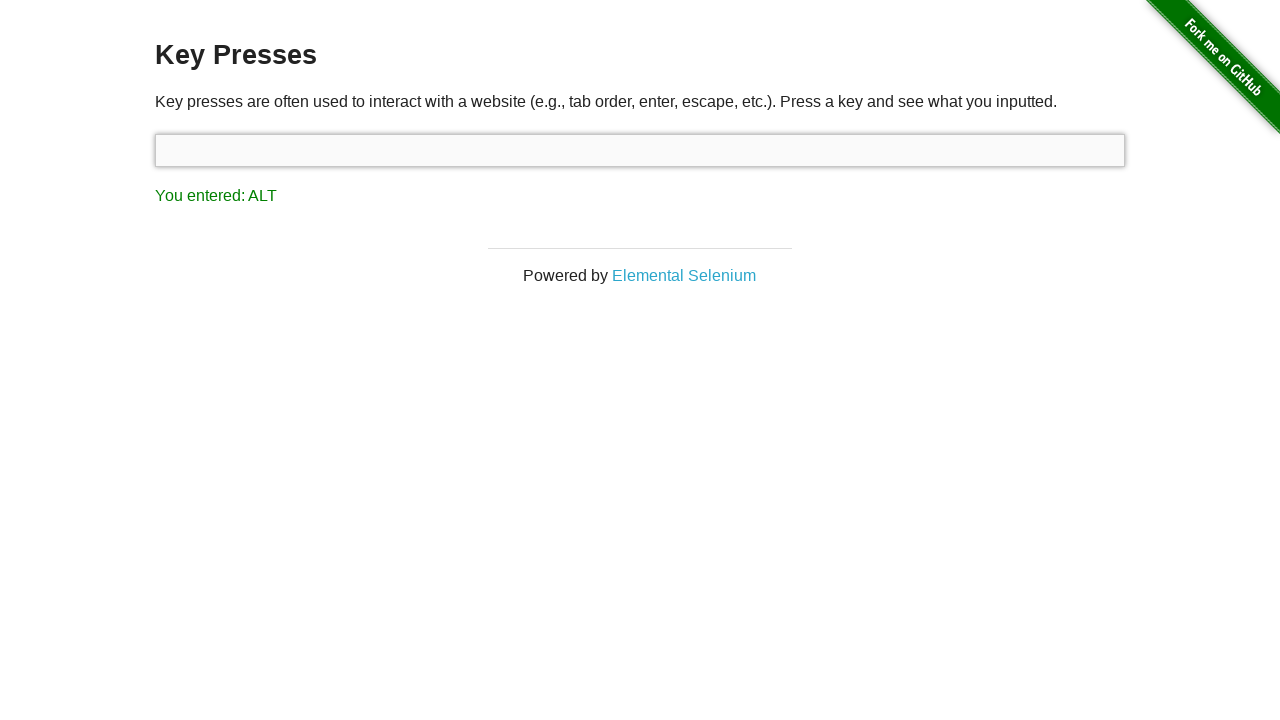

Result element is present on page
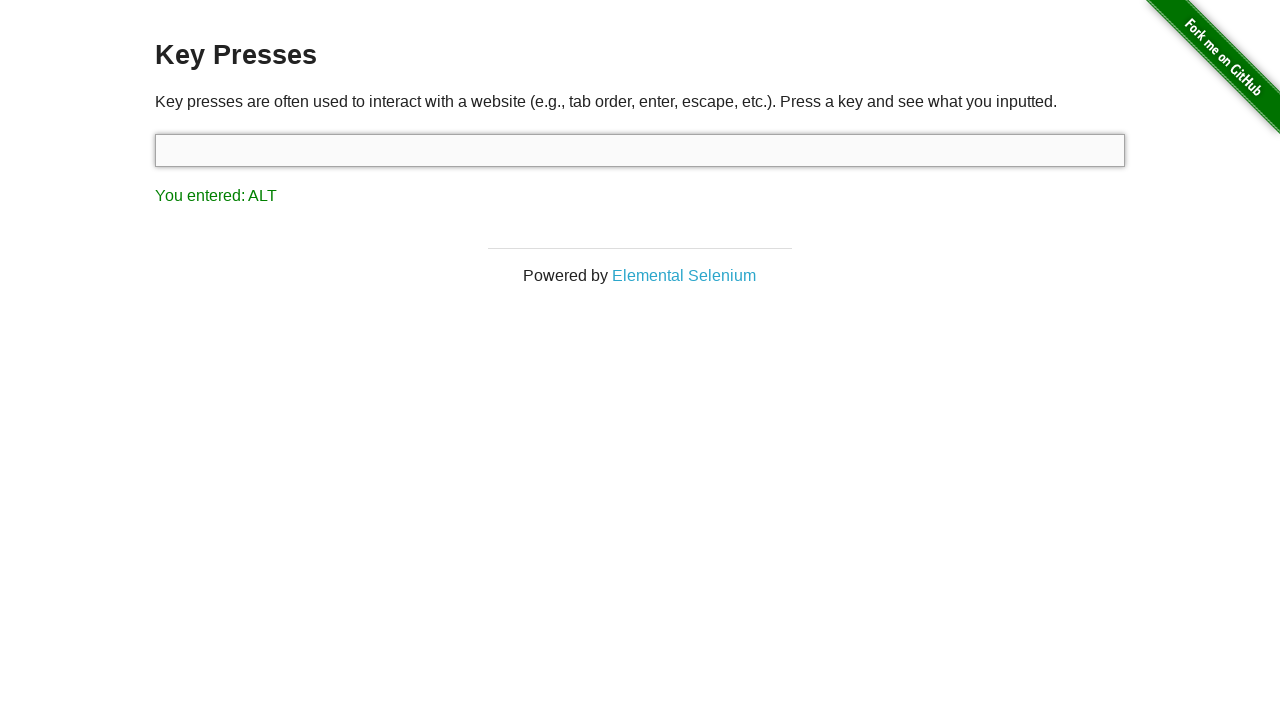

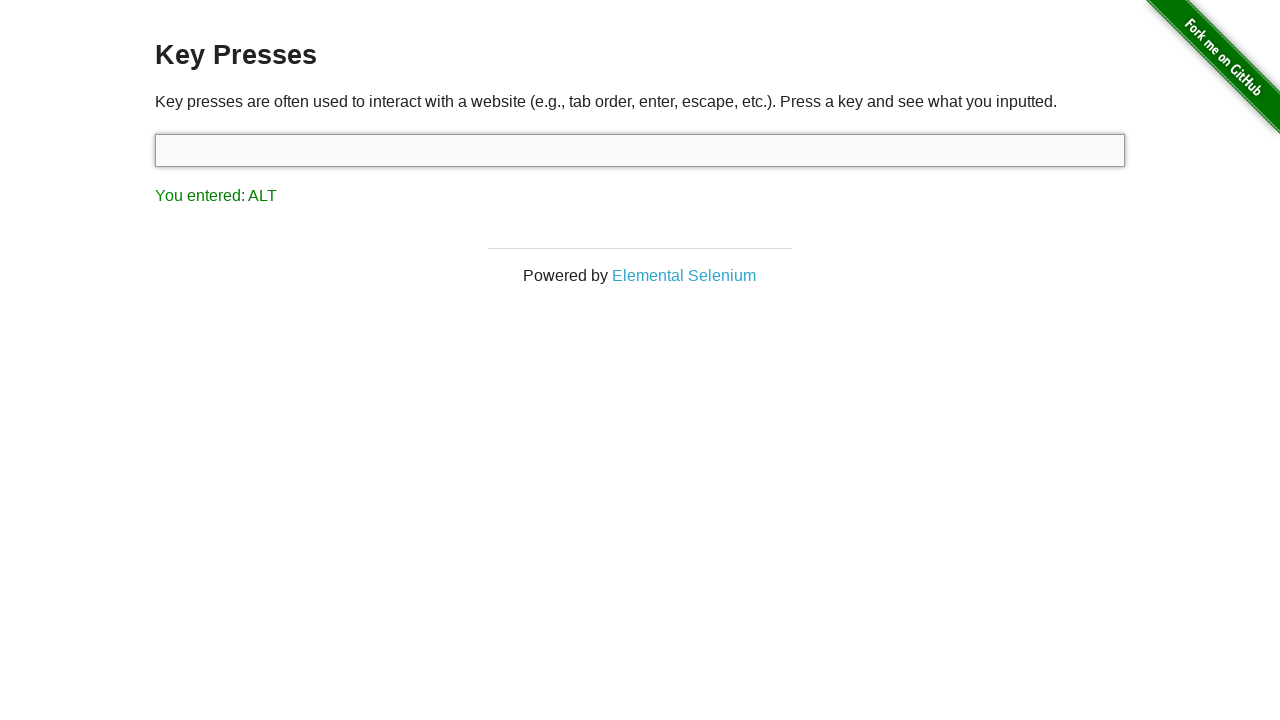